Navigates to the Vivo India website and verifies the page loads successfully

Starting URL: https://www.vivo.com/in/

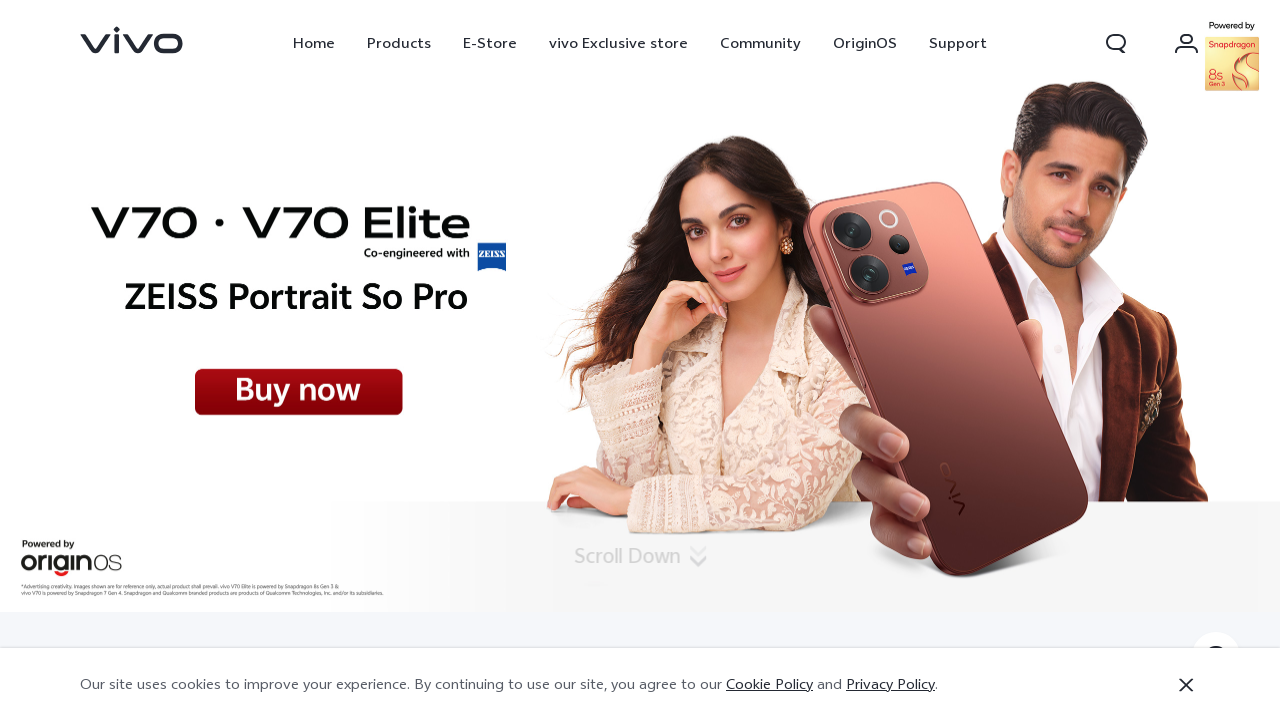

Vivo India website loaded successfully - DOM content loaded
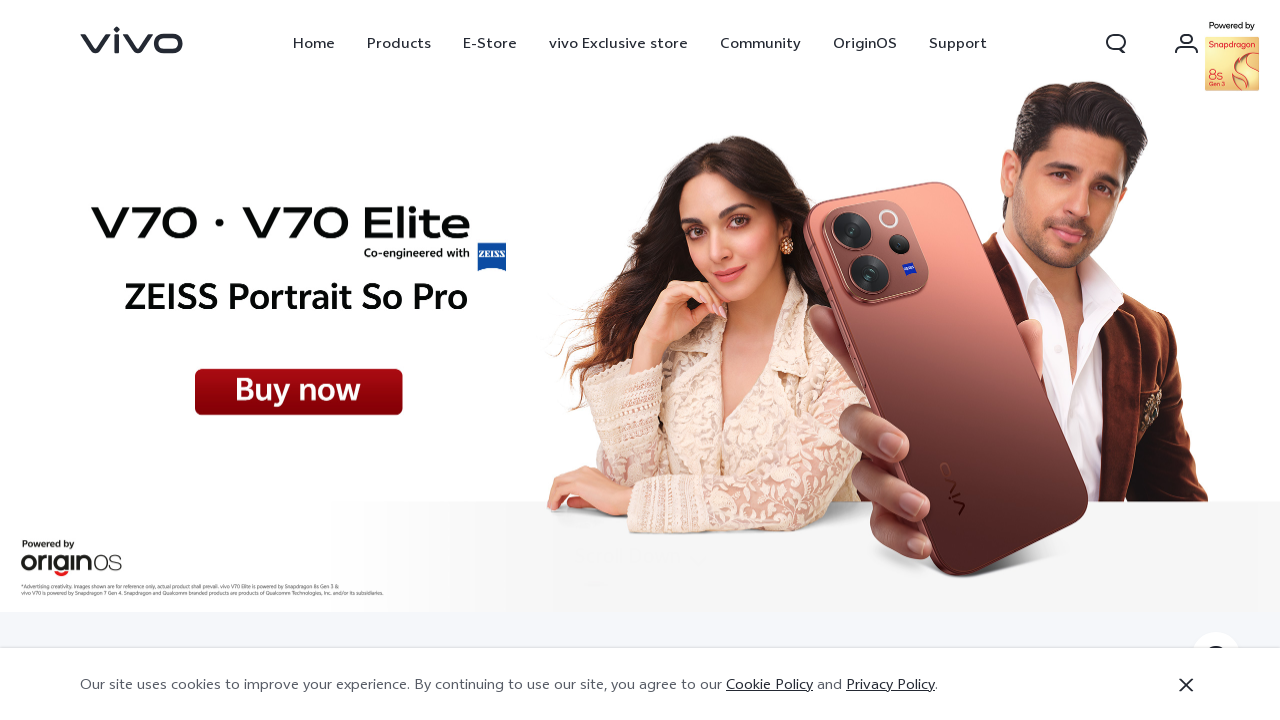

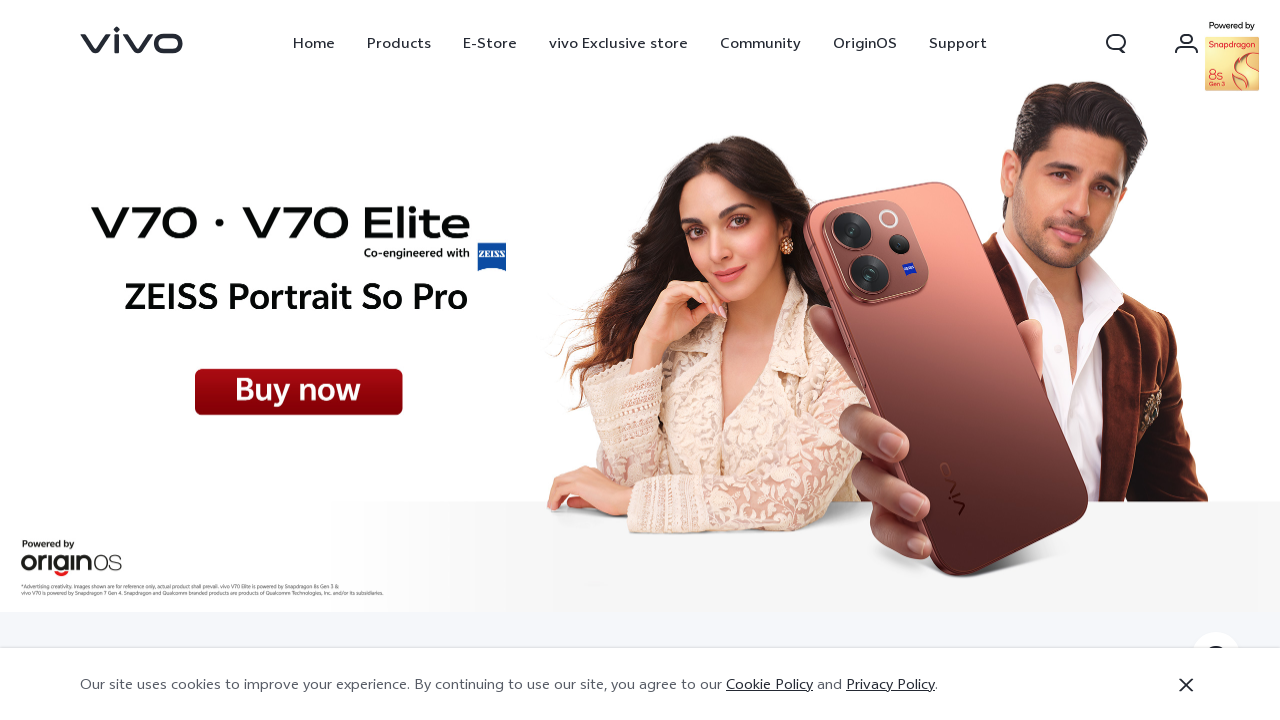